Tests JavaScript alert handling by clicking a button that triggers an alert and accepting/dismissing it

Starting URL: http://www.qaclickacademy.com/practice.php

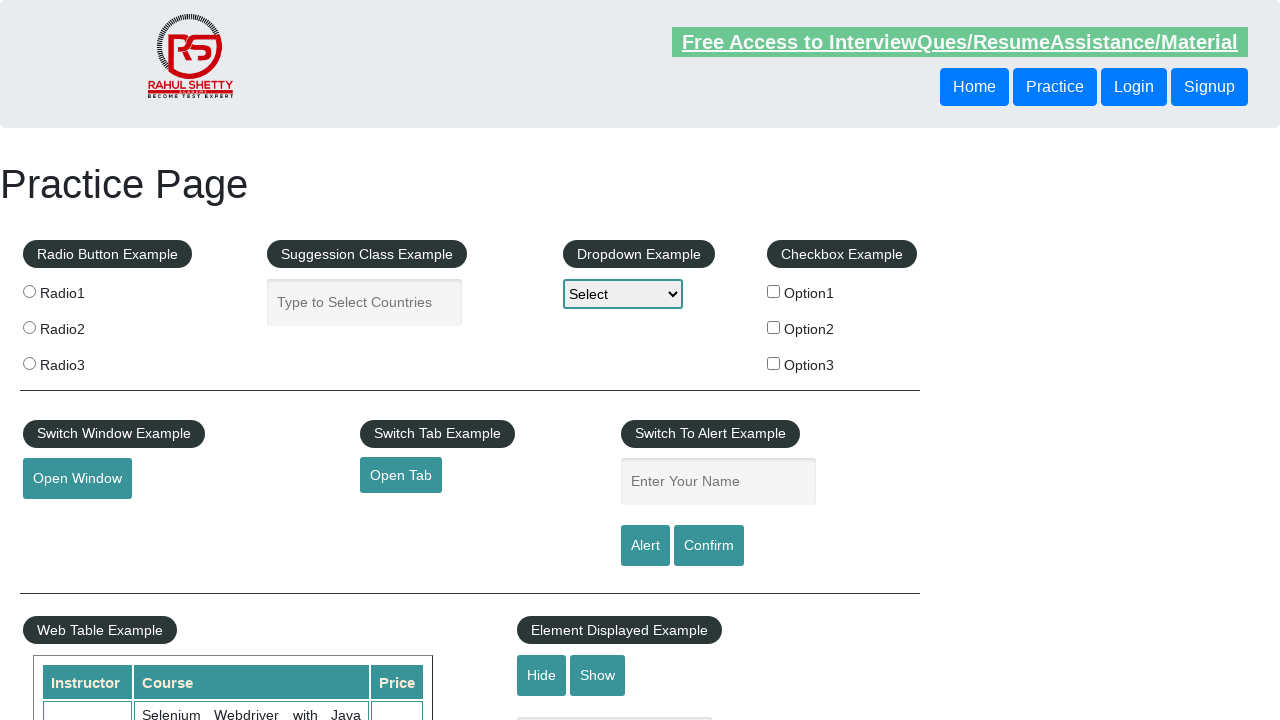

Set up dialog handler to accept alerts
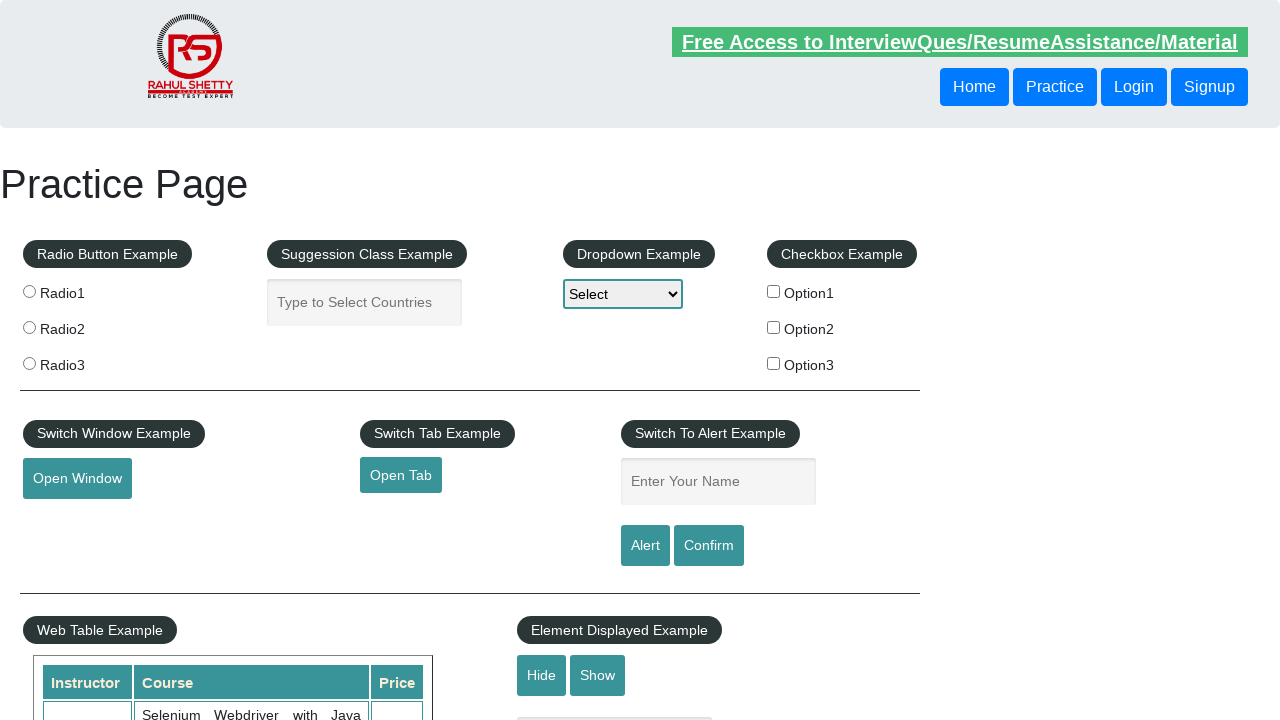

Clicked alert button to trigger JavaScript alert at (645, 546) on #alertbtn
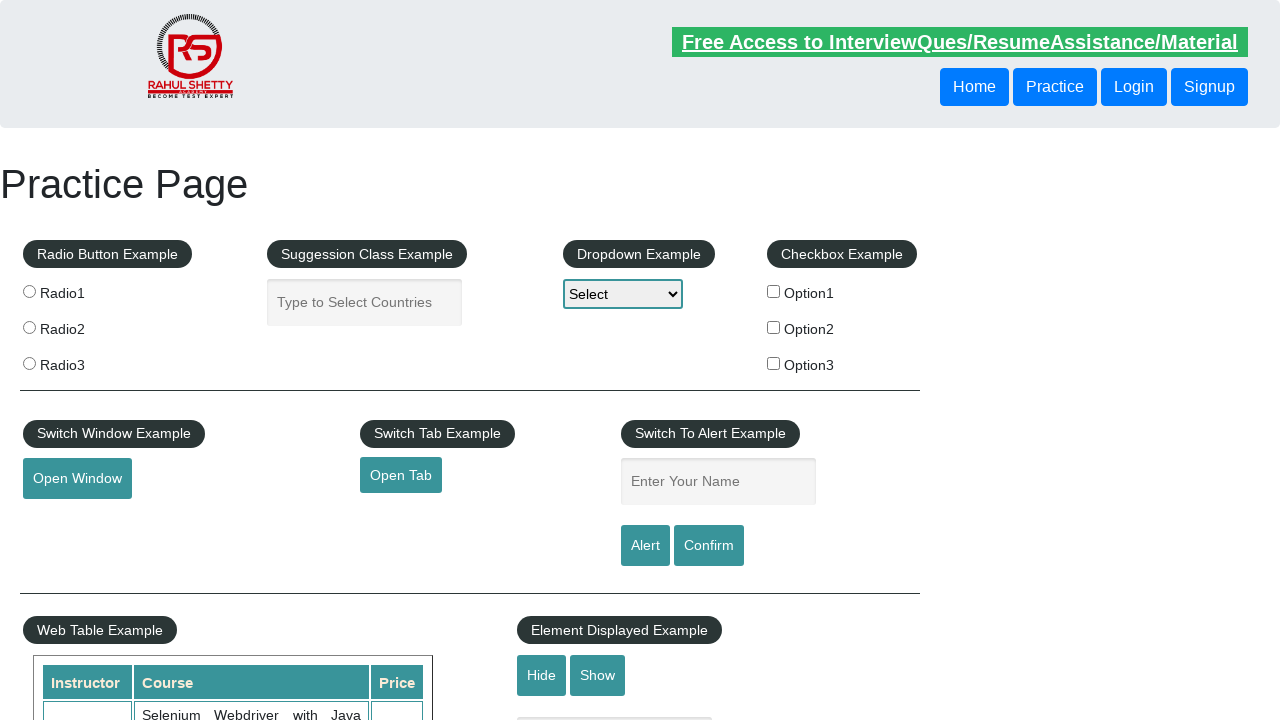

Waited for alert to be handled and dismissed
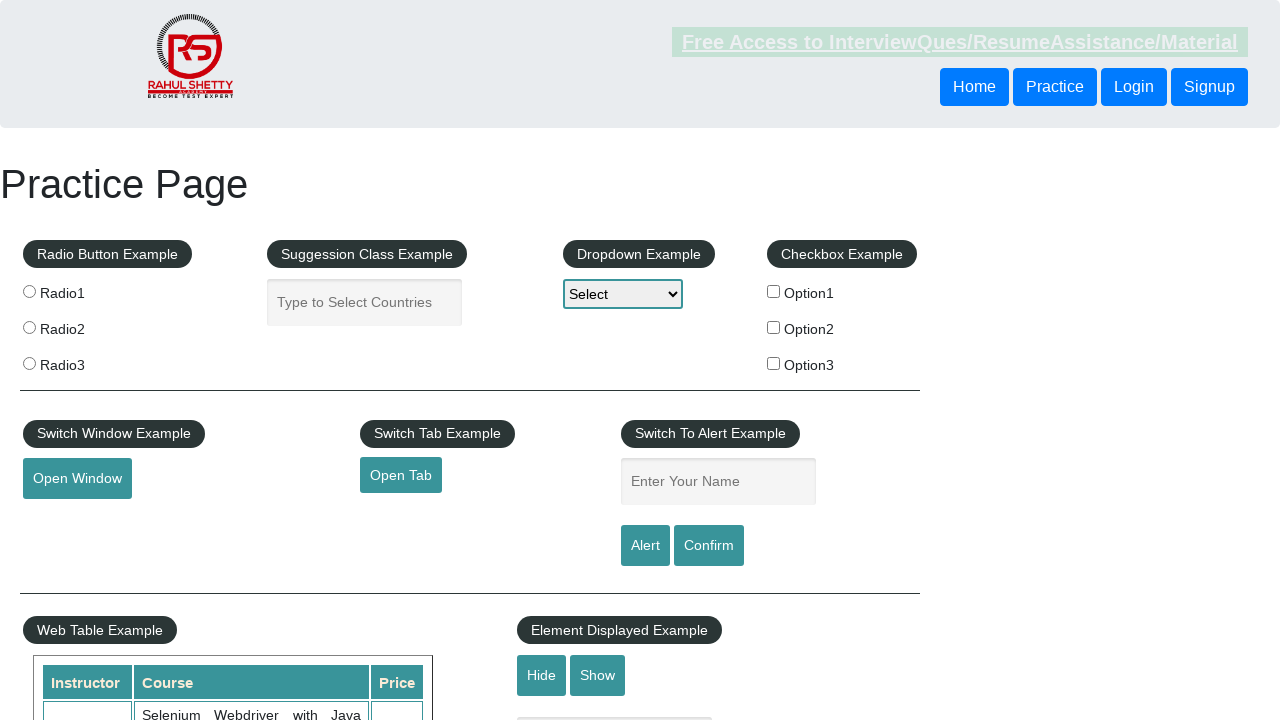

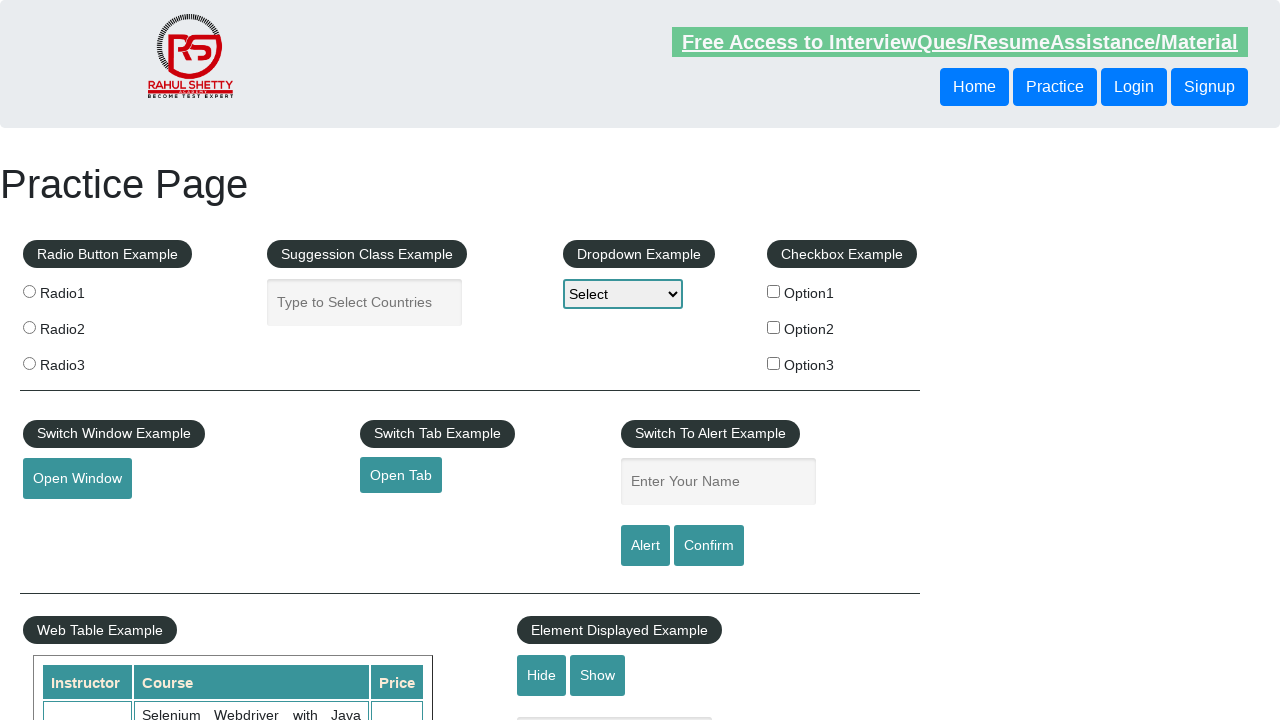